Tests a data types form by filling all input fields (first name, last name, address, email, phone, city, country, job position, company) with test data and submitting the form.

Starting URL: https://bonigarcia.dev/selenium-webdriver-java/data-types.html

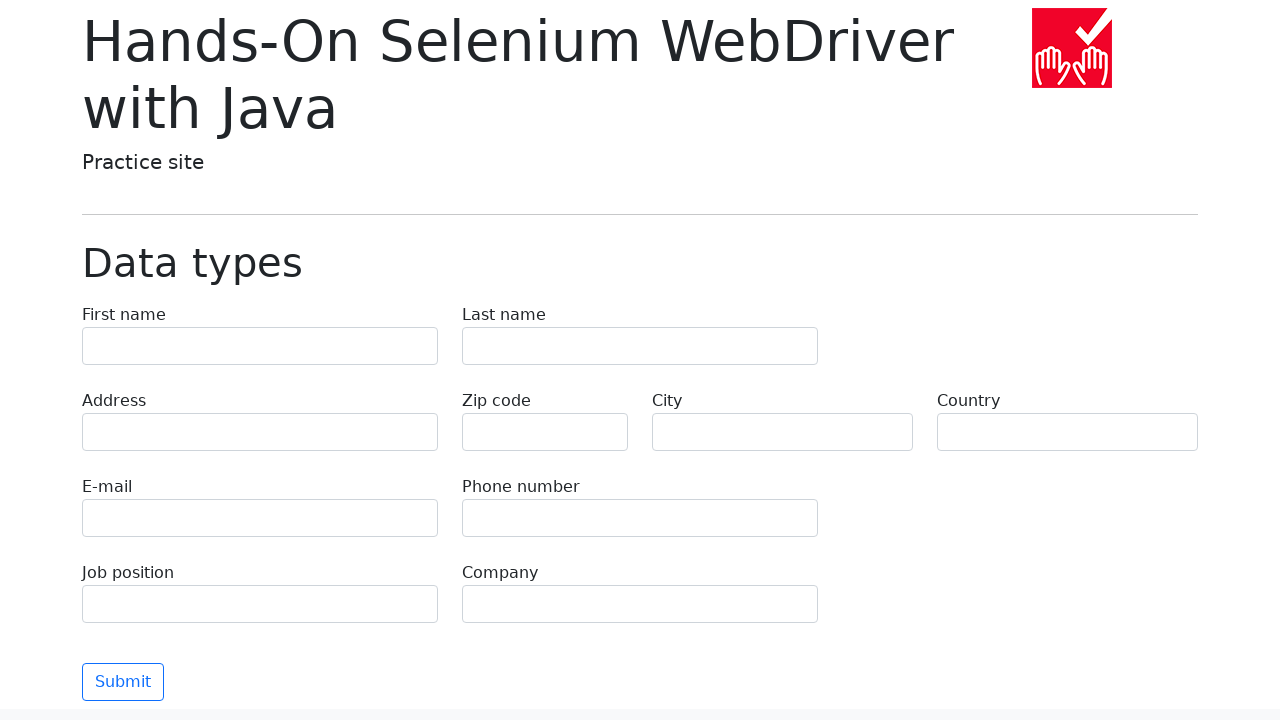

Filled first name field with 'Michael' on input[name='first-name']
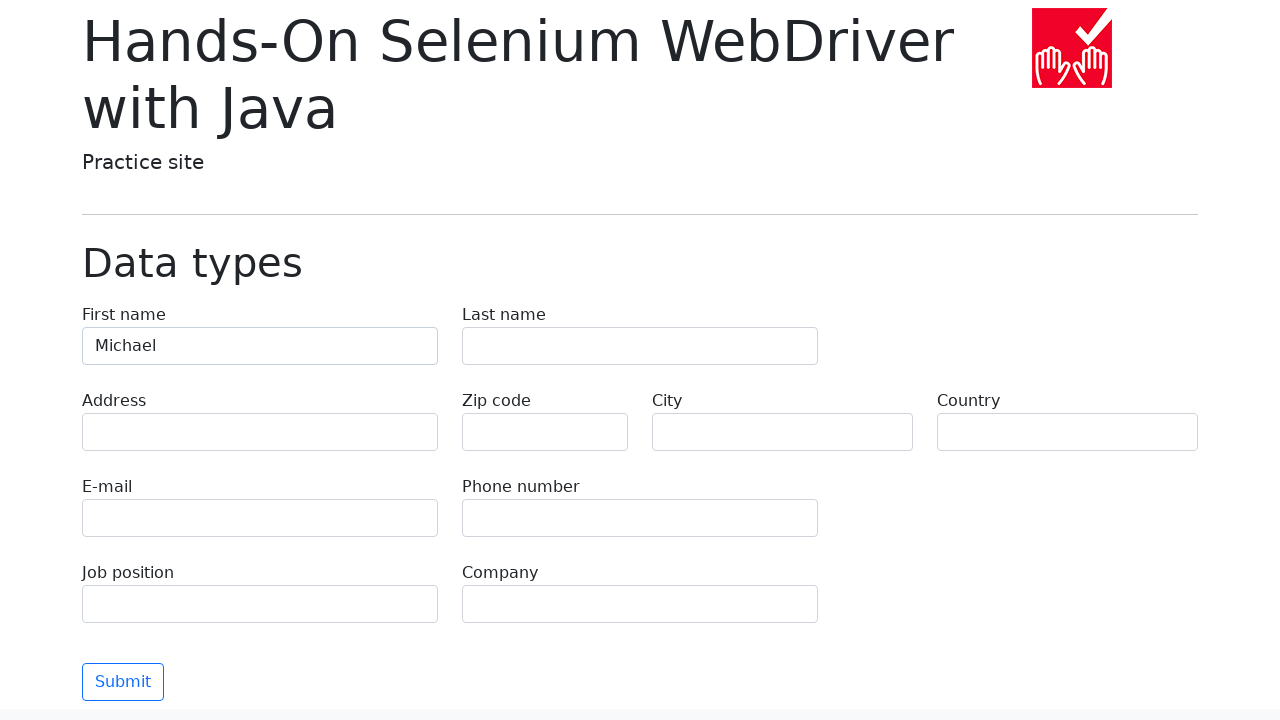

Filled last name field with 'Johnson' on input[name='last-name']
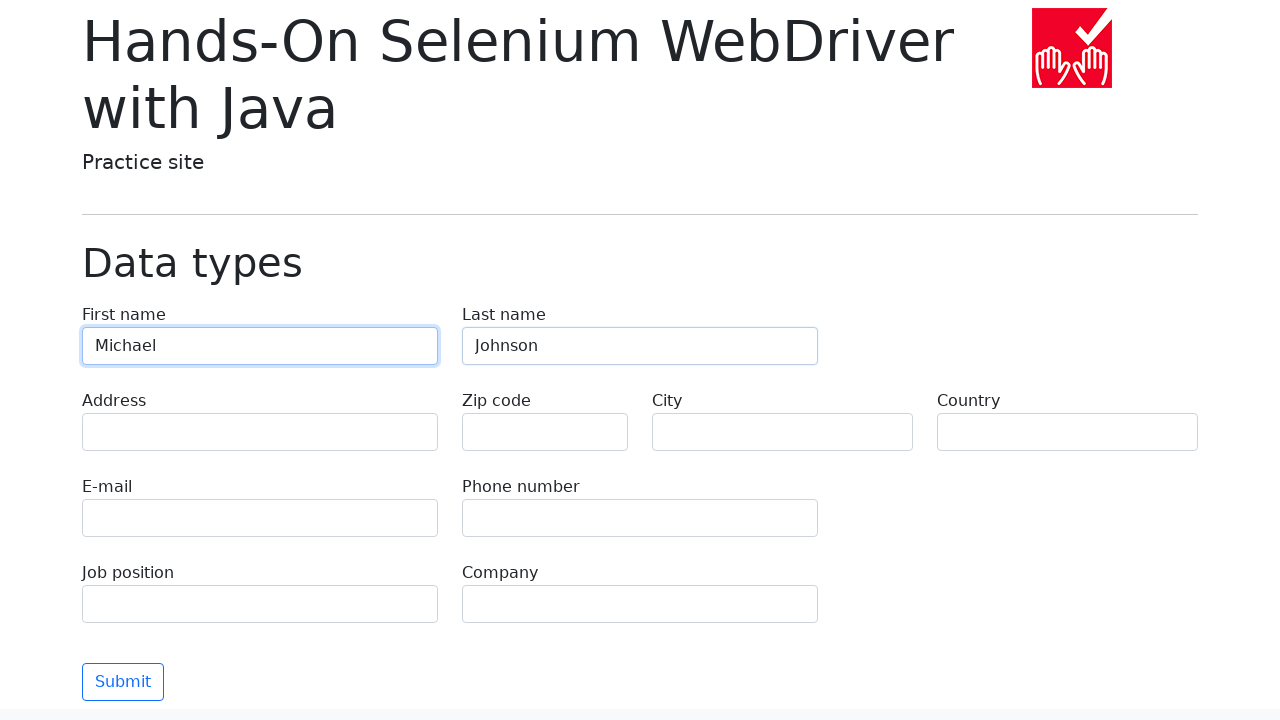

Filled address field with '742 Evergreen Terrace' on input[name='address']
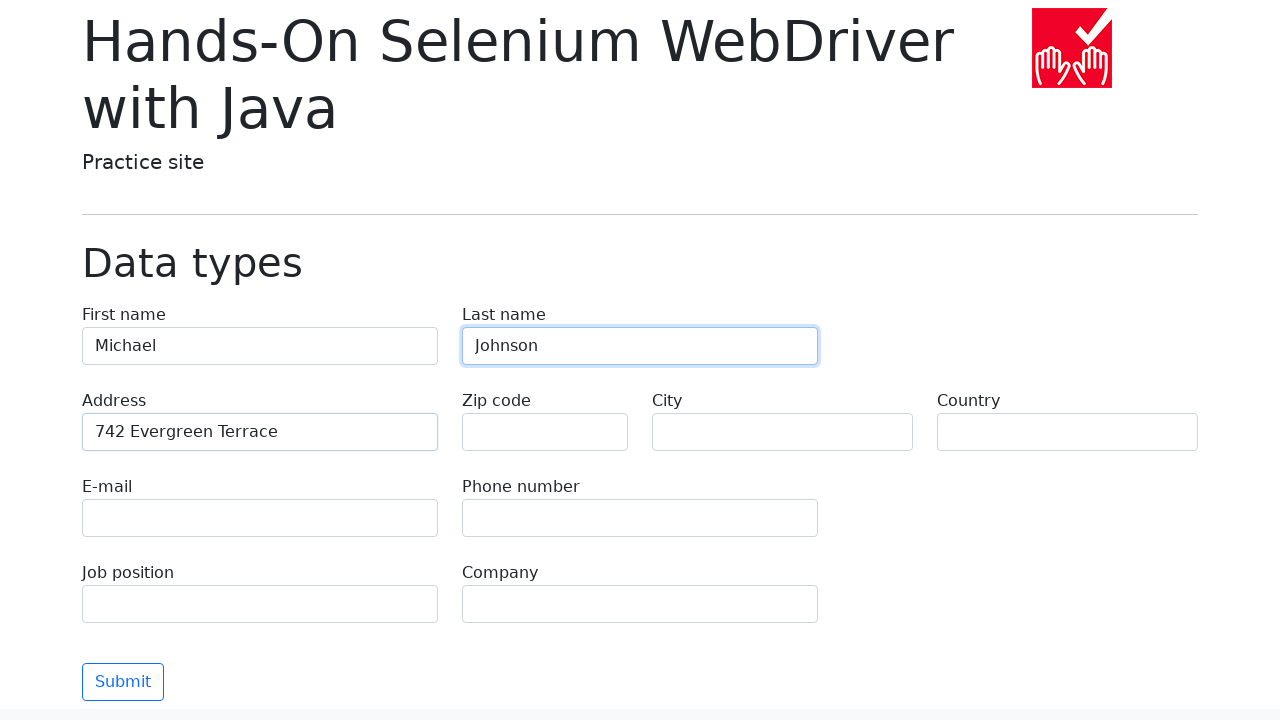

Filled email field with 'michael.johnson@example.com' on input[name='e-mail']
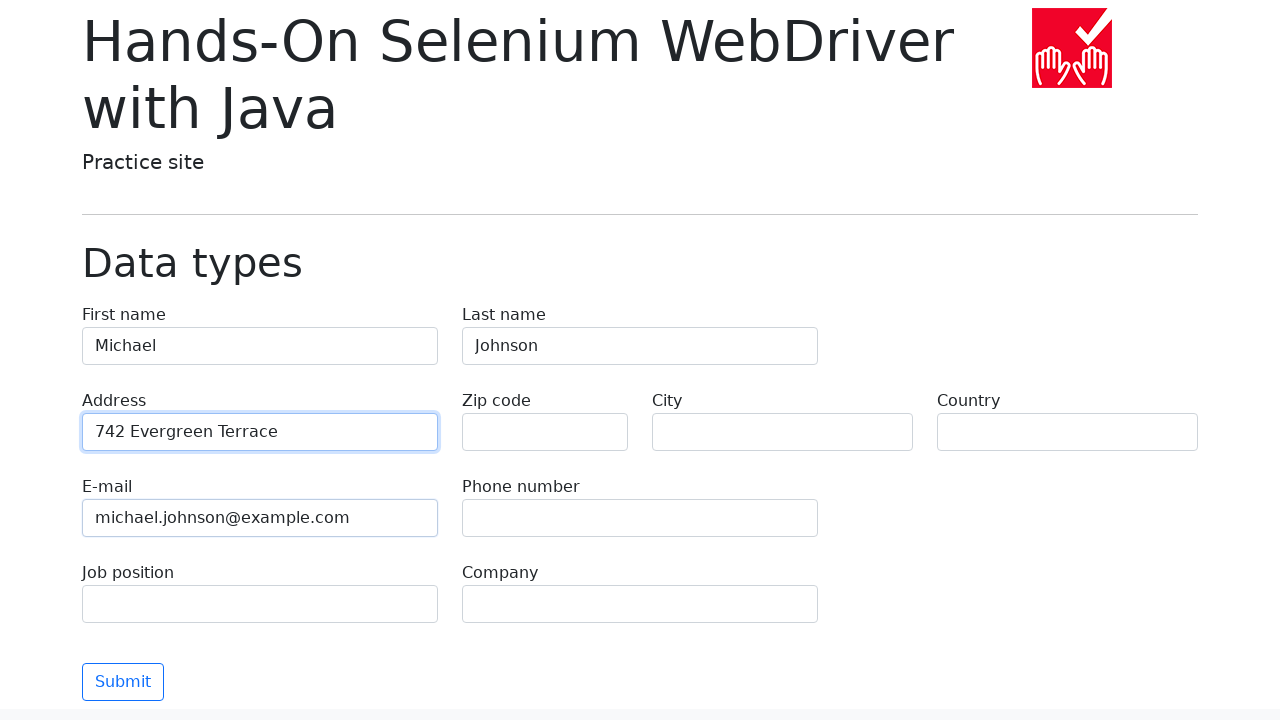

Filled phone number field with '+1-555-867-5309' on input[name='phone']
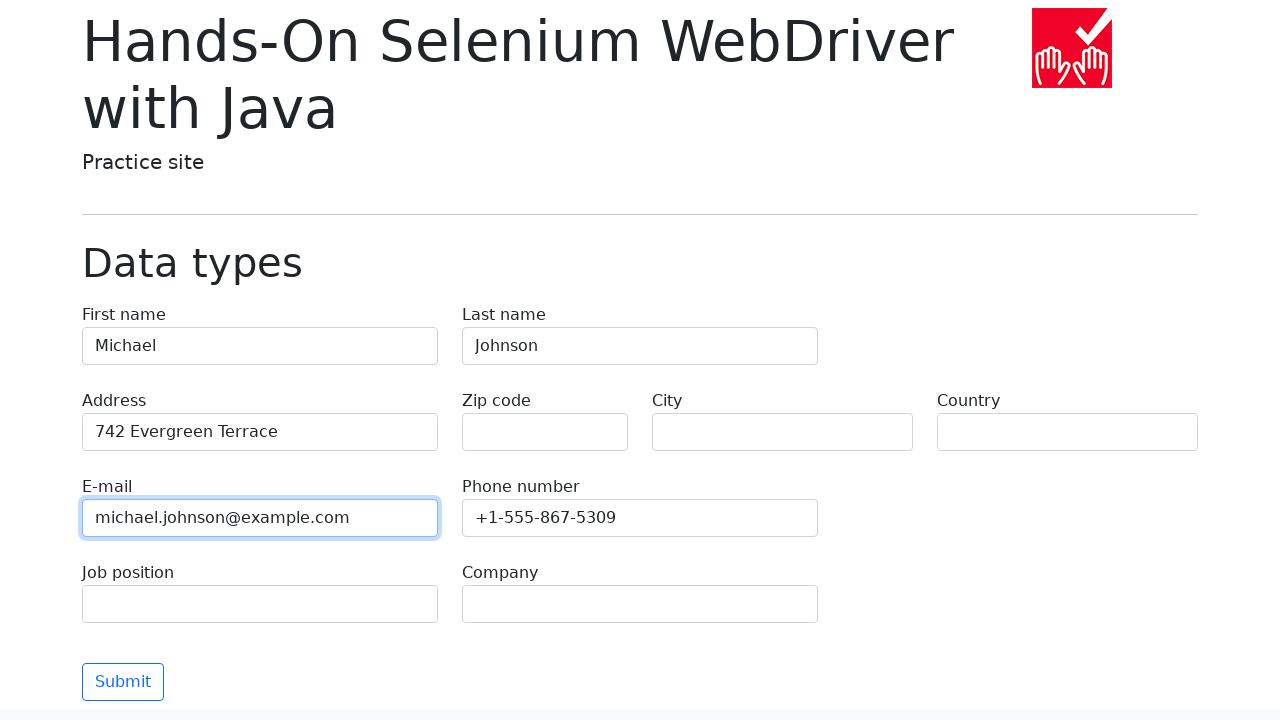

Filled city field with 'Springfield' on input[name='city']
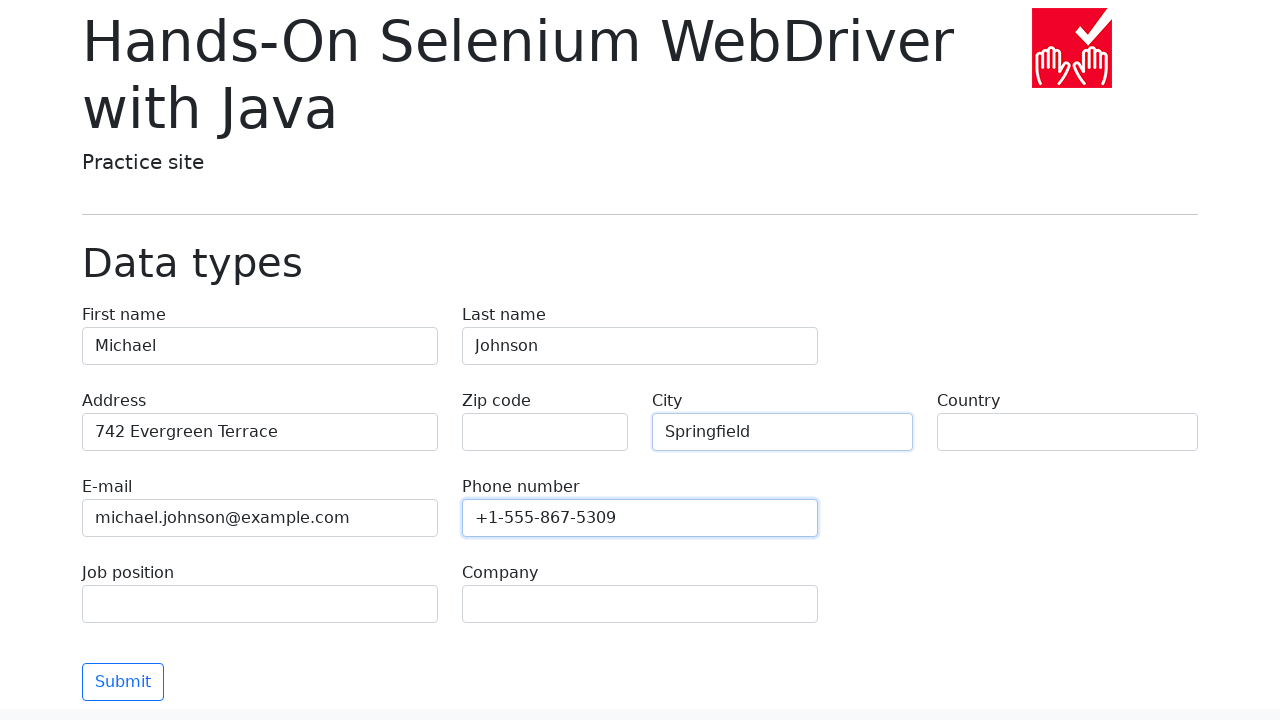

Filled country field with 'United States' on input[name='country']
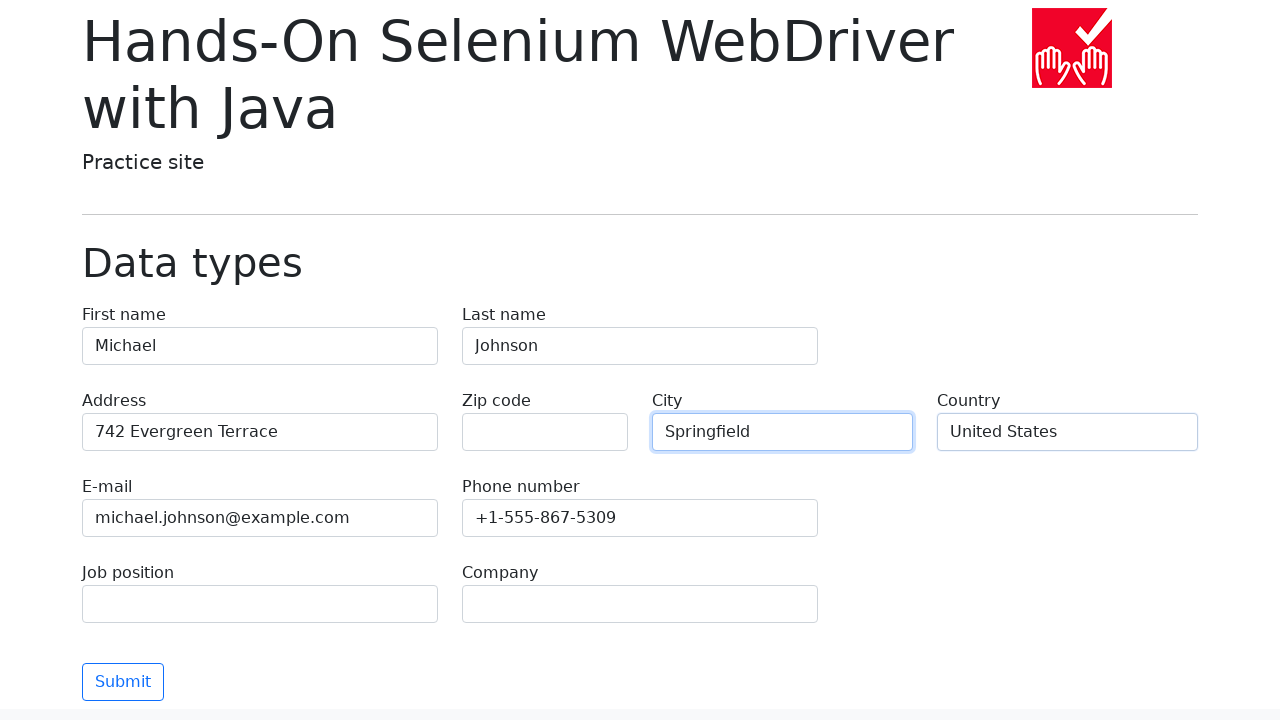

Filled job position field with 'Software Engineer' on input[name='job-position']
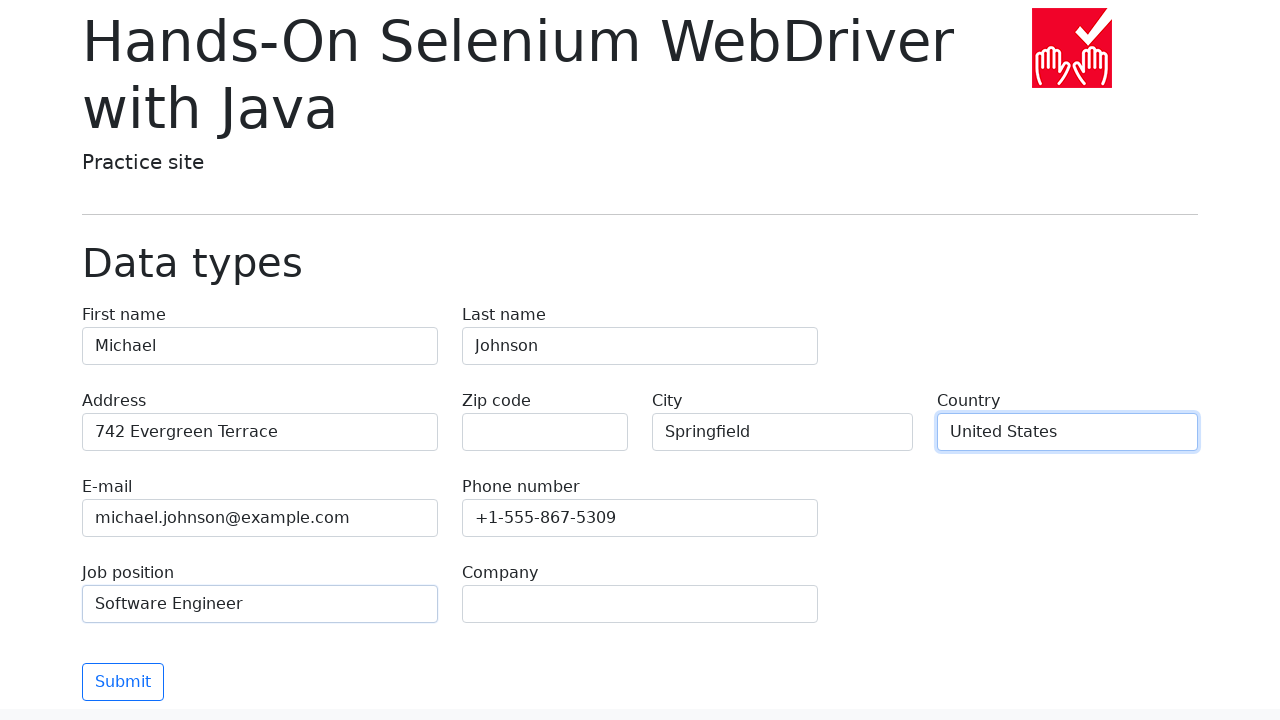

Filled company field with 'Tech Solutions Inc' on input[name='company']
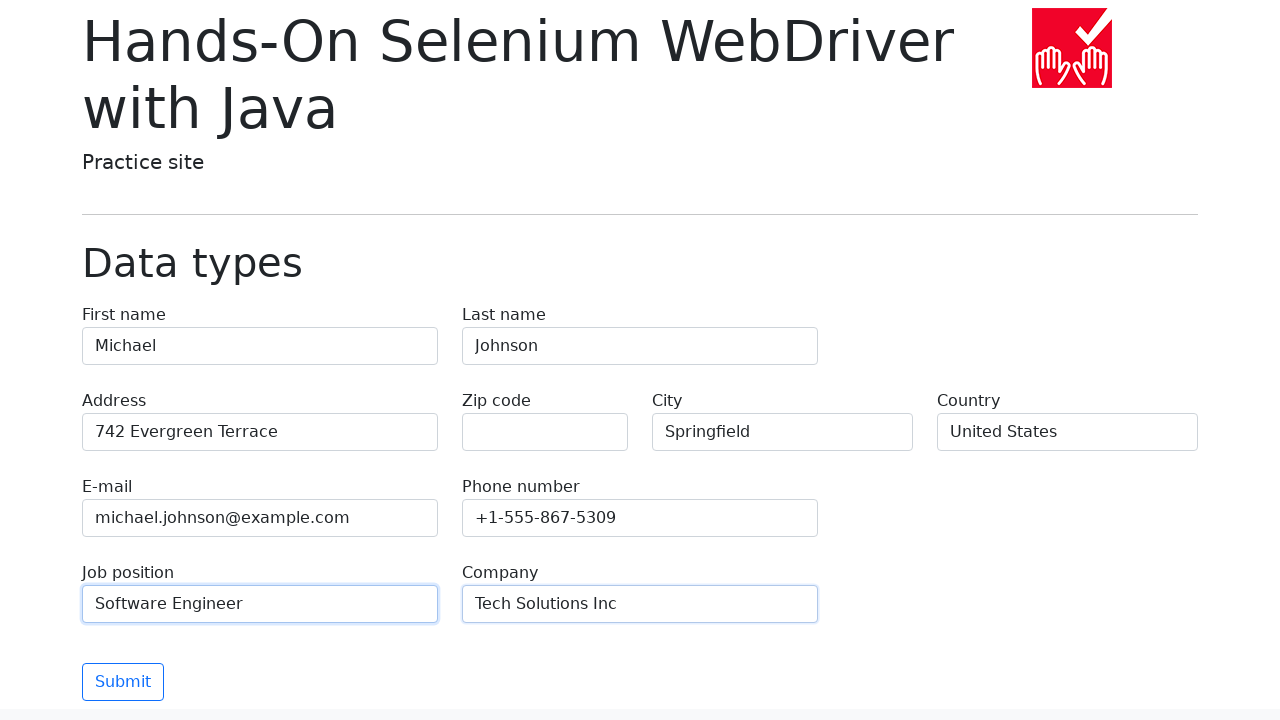

Submit button is visible and ready to click
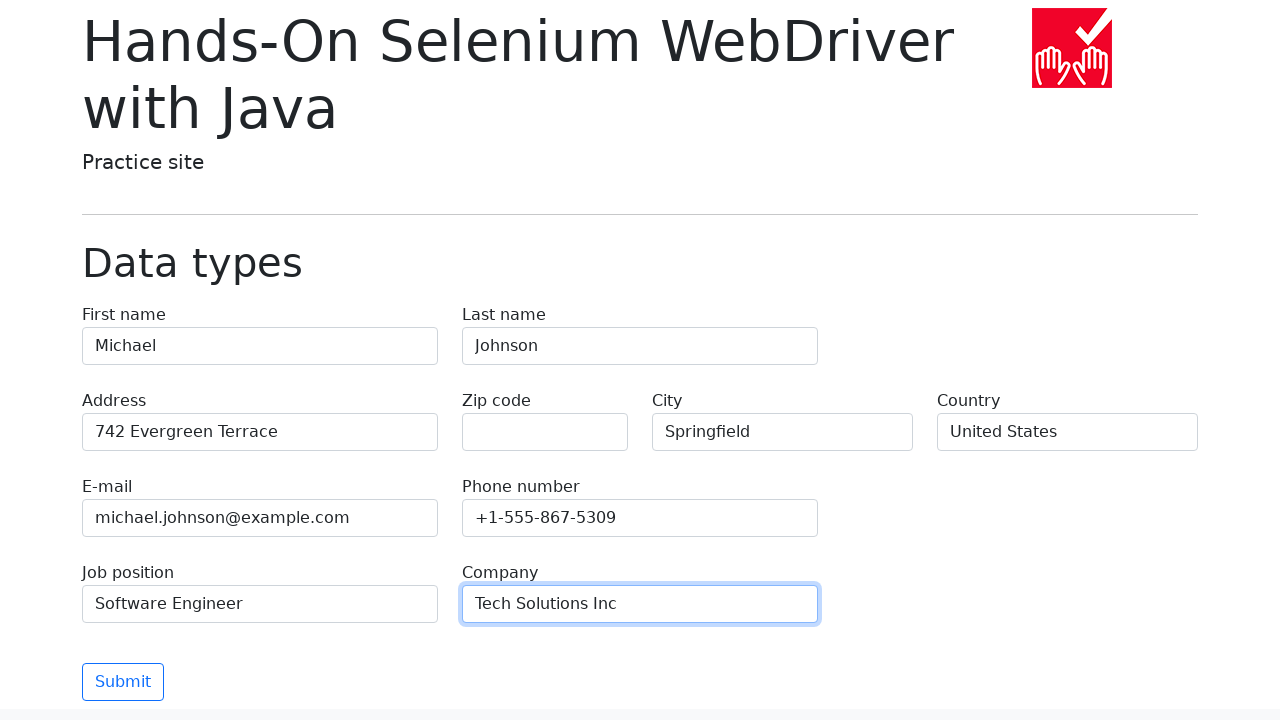

Clicked submit button to submit the data types form at (123, 682) on button[type='submit']
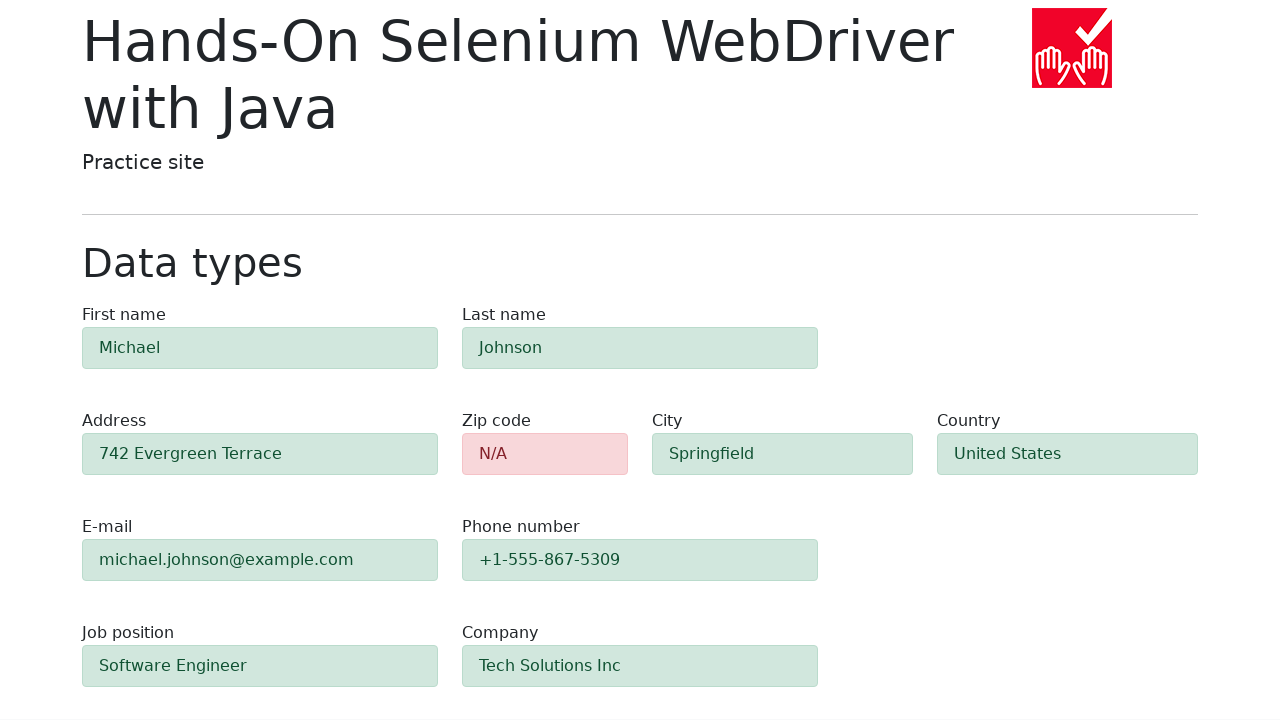

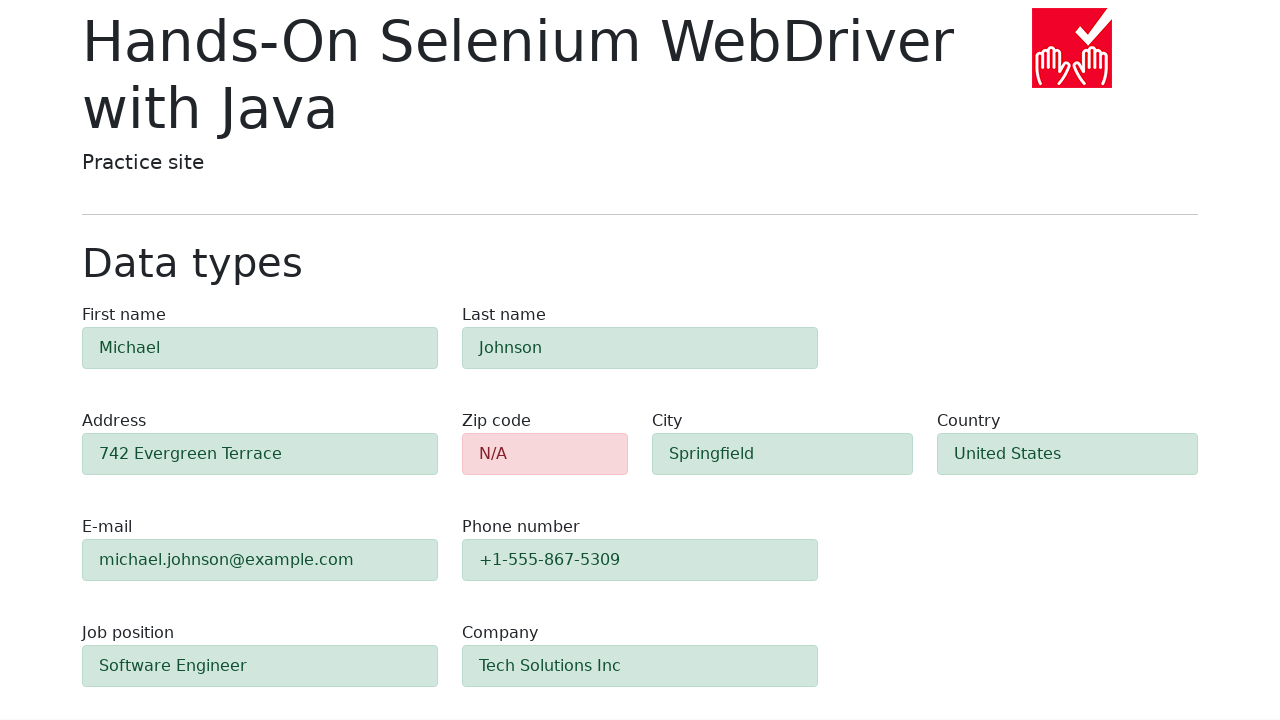